Tests a registration form by filling in first name, last name, and email fields, then submitting and verifying the success message is displayed.

Starting URL: http://suninjuly.github.io/registration1.html

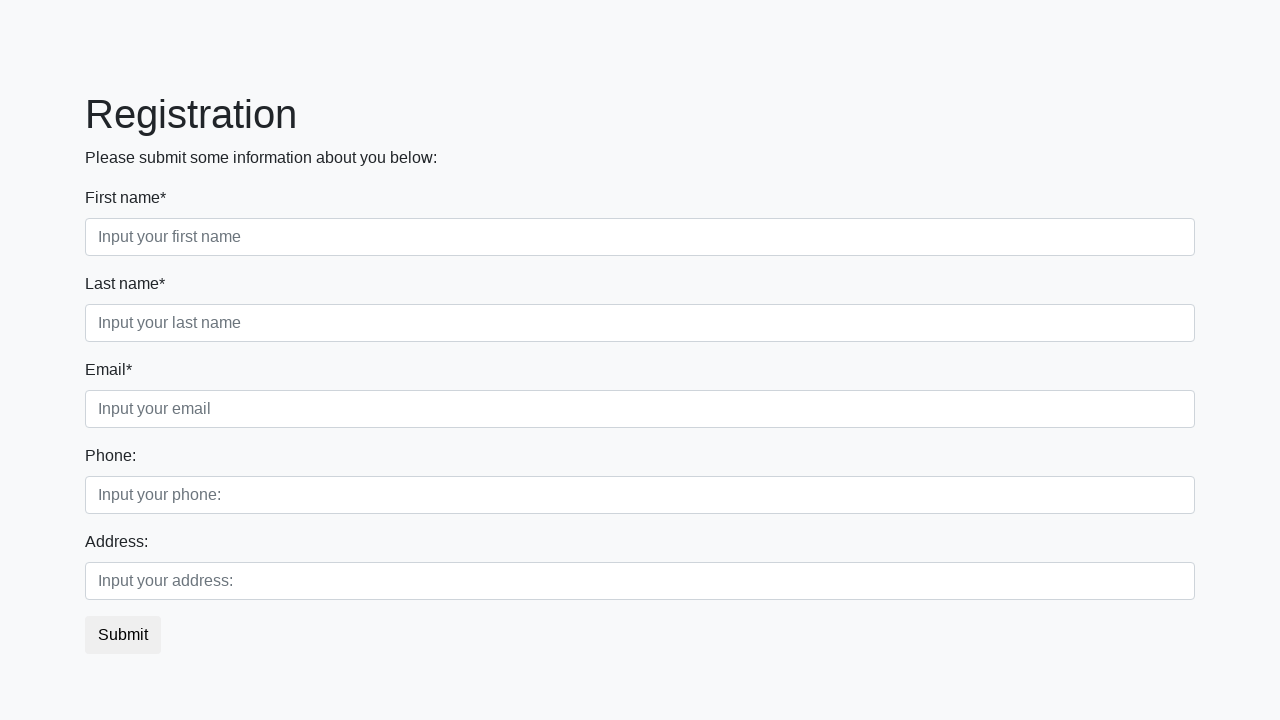

Filled first name field with 'Ivan' on .first_block .form-control.first
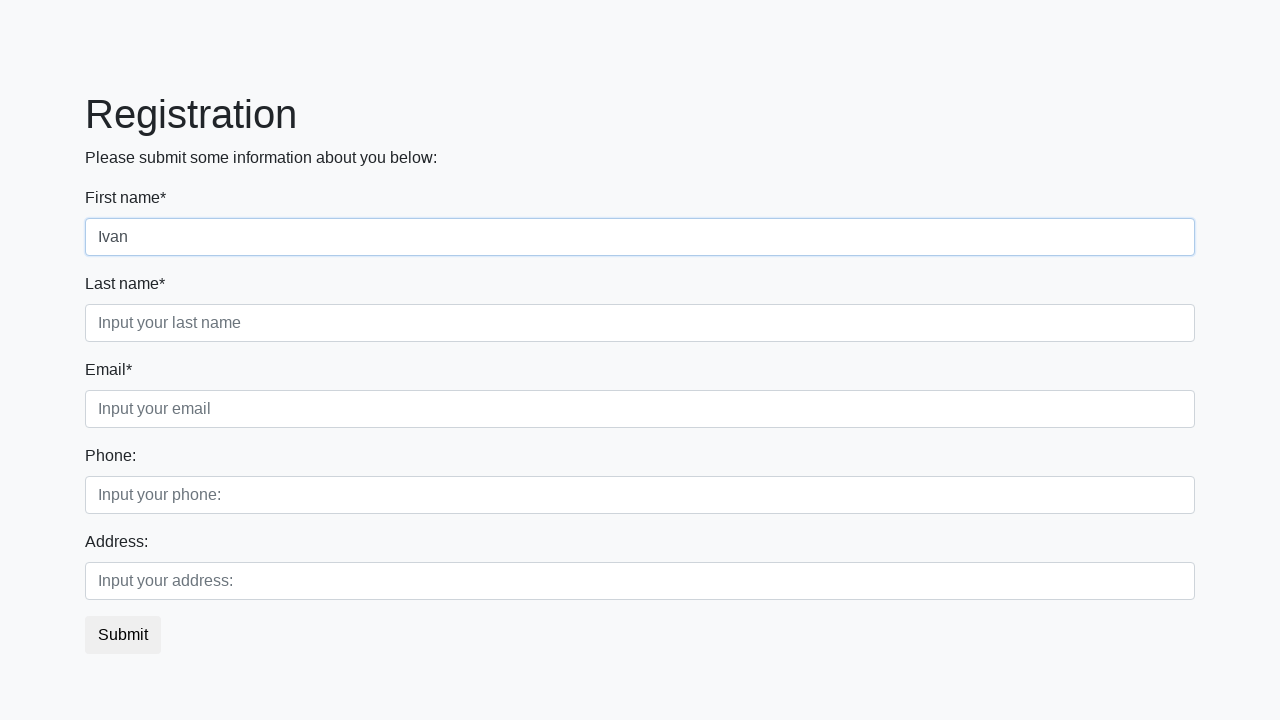

Filled last name field with 'Petrov' on .first_block .form-control.second
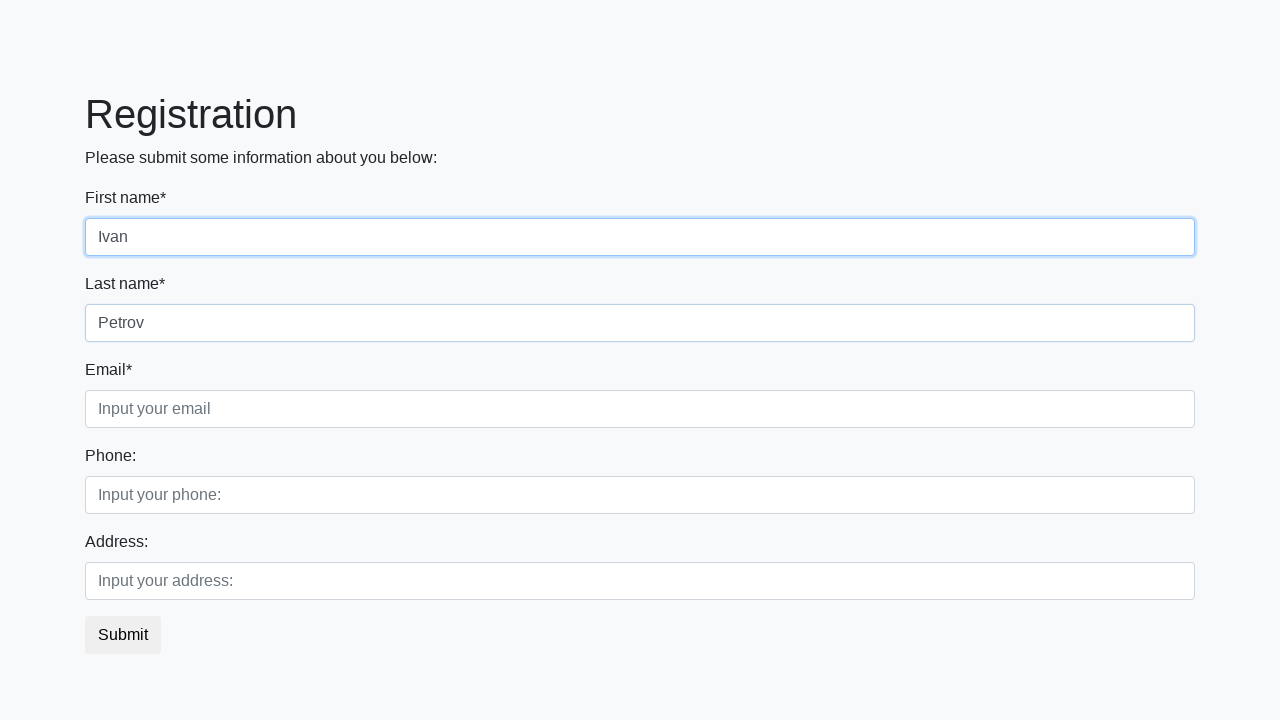

Filled email field with 'testuser_reg@example.com' on input[placeholder='Input your email']
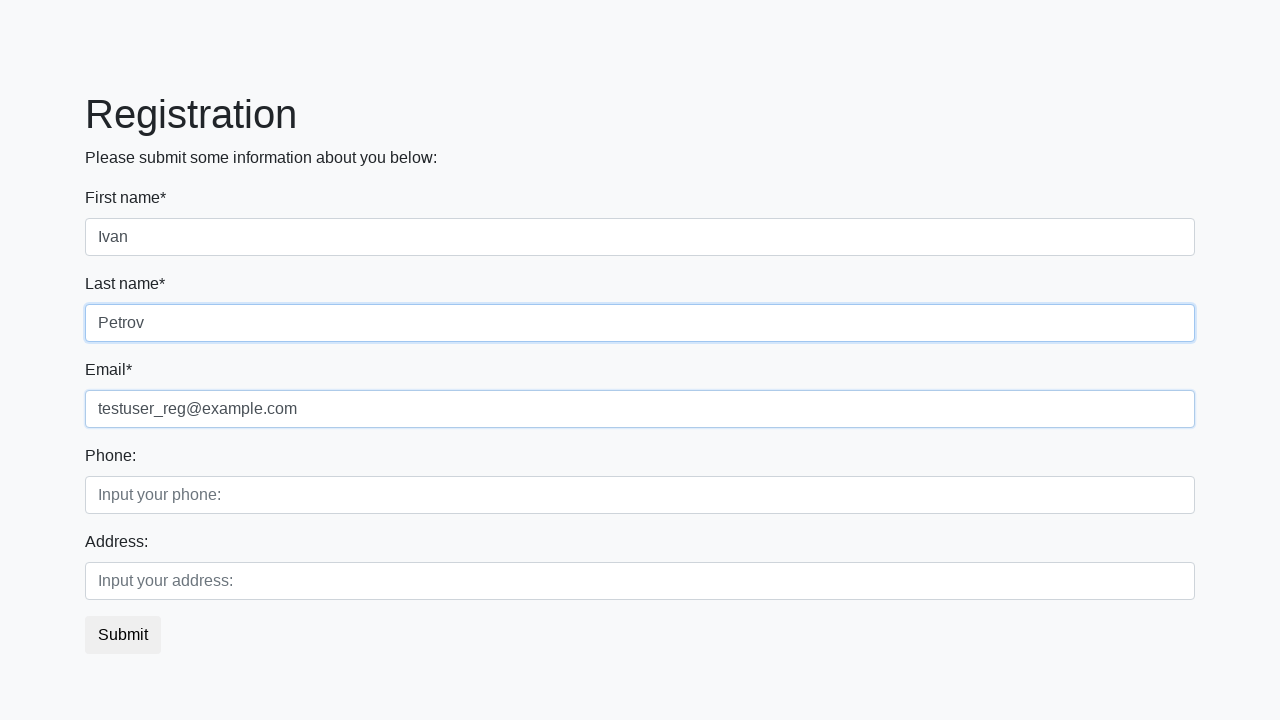

Clicked the submit button at (123, 635) on button.btn
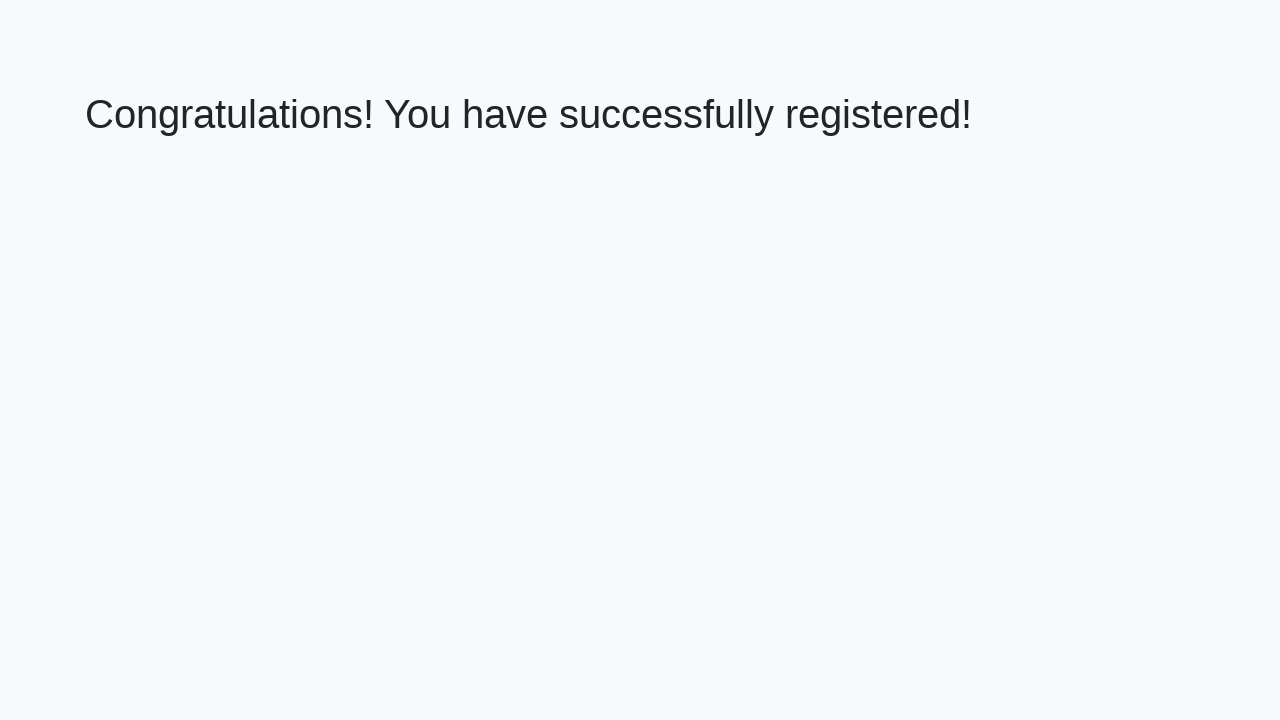

Success message appeared
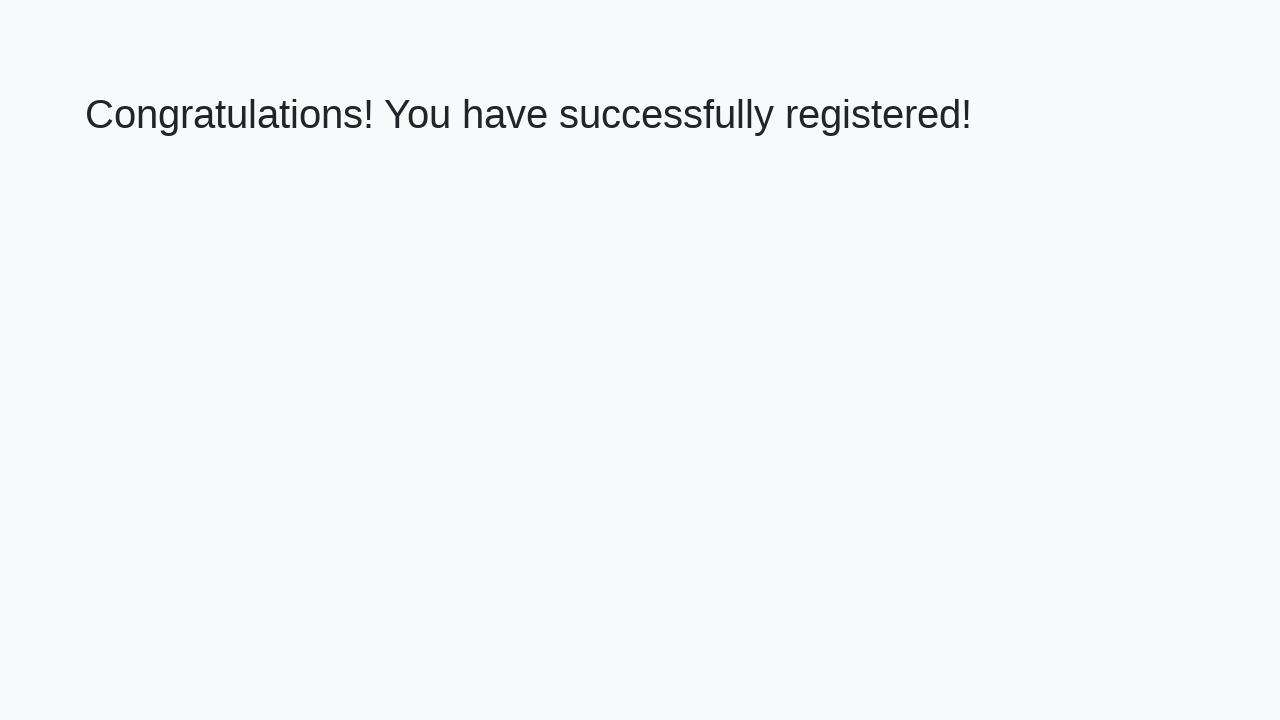

Extracted success message text: 'Congratulations! You have successfully registered!'
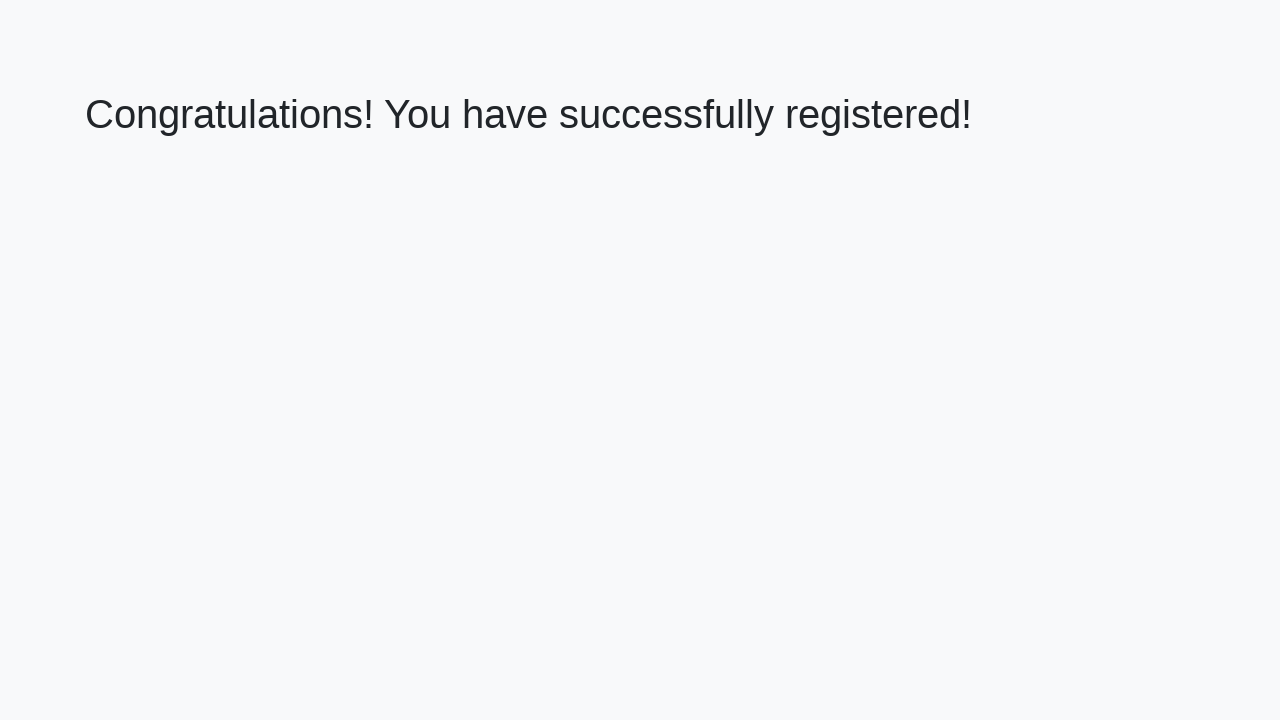

Verified success message matches expected text
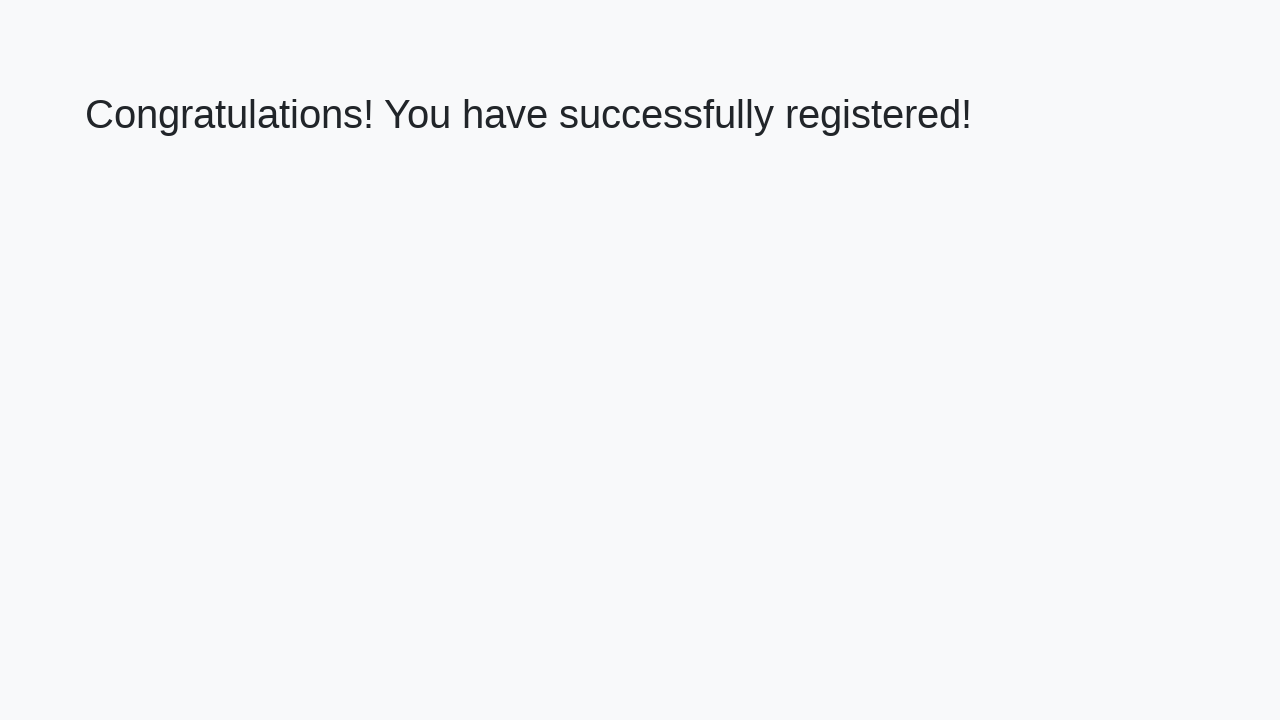

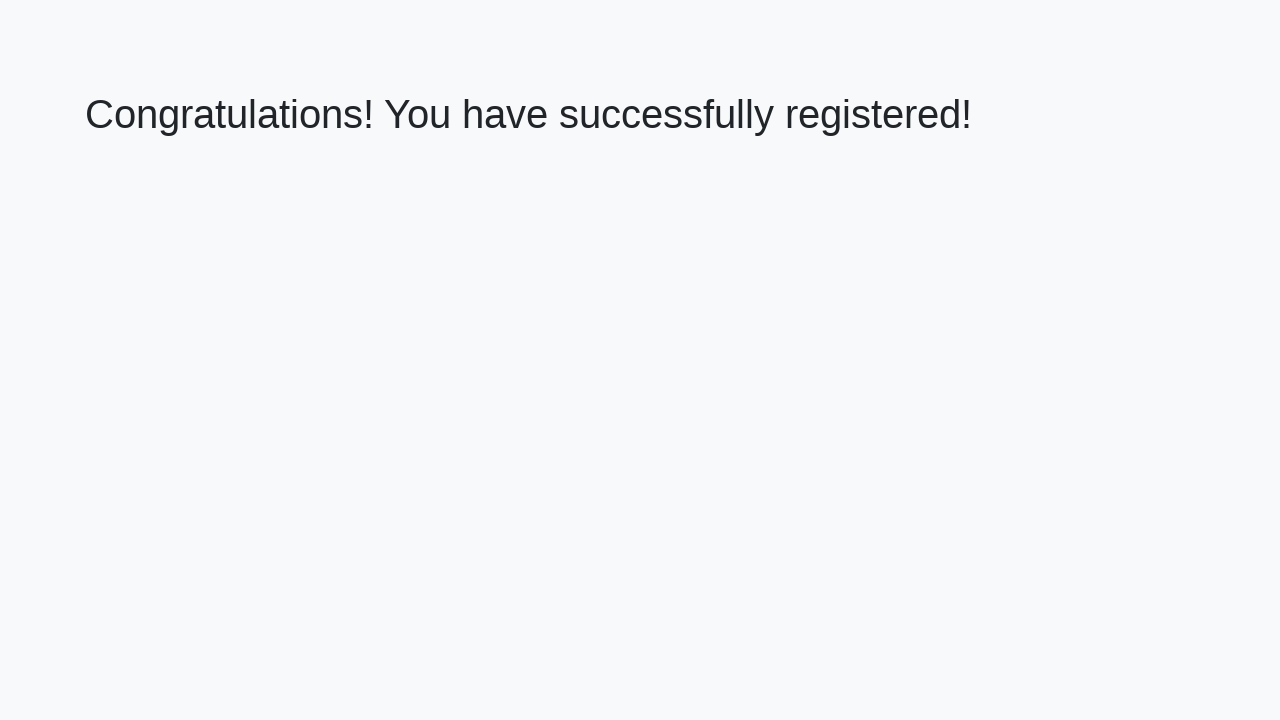